Navigates to the Andalusian Official Gazette (BOJA) website and clicks on the general dispositions section.

Starting URL: https://www.juntadeandalucia.es/eboja

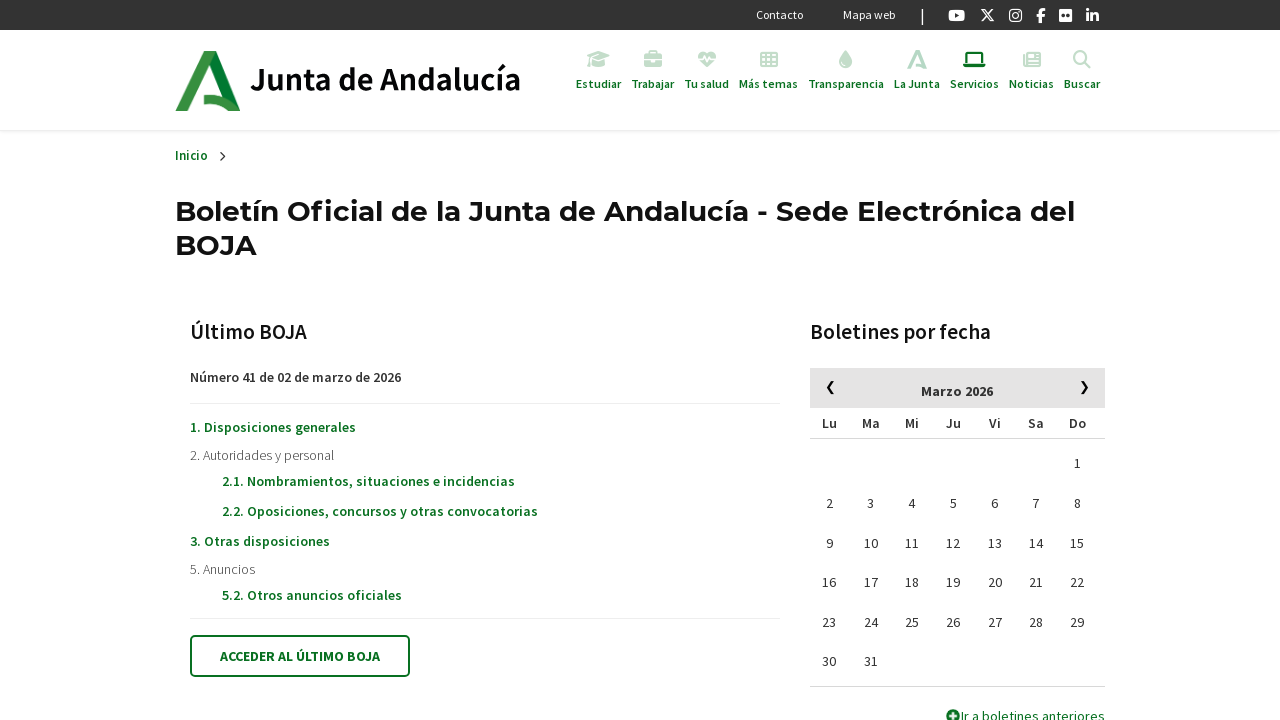

Clicked on 'Disposiciones generales' (General Dispositions) link in BOJA website at (273, 427) on text=Disposiciones generales
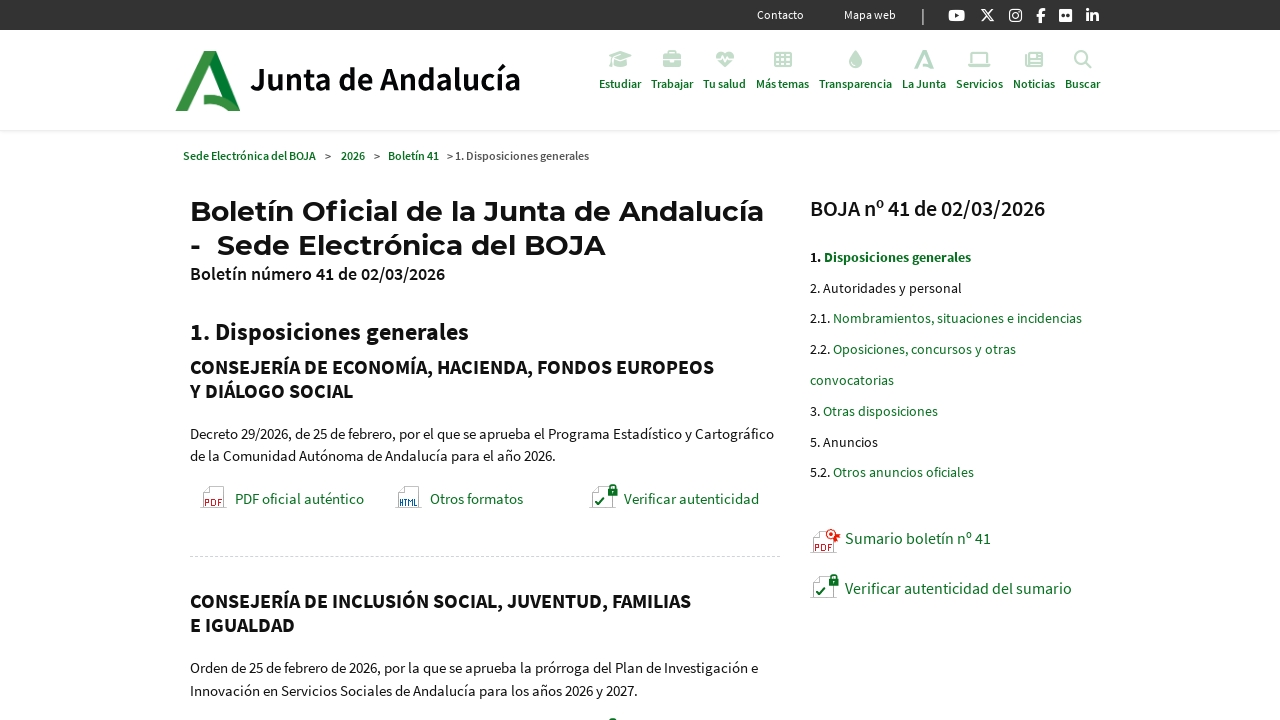

Waited for page to load after navigating to General Dispositions section
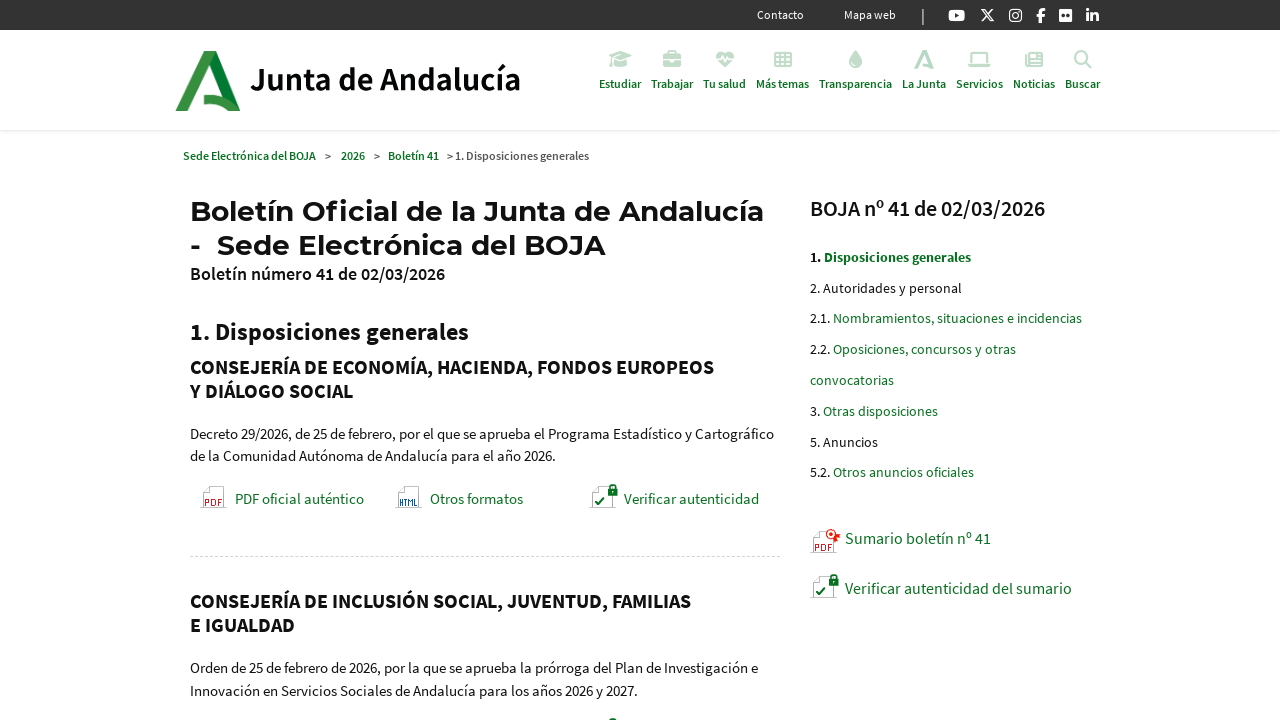

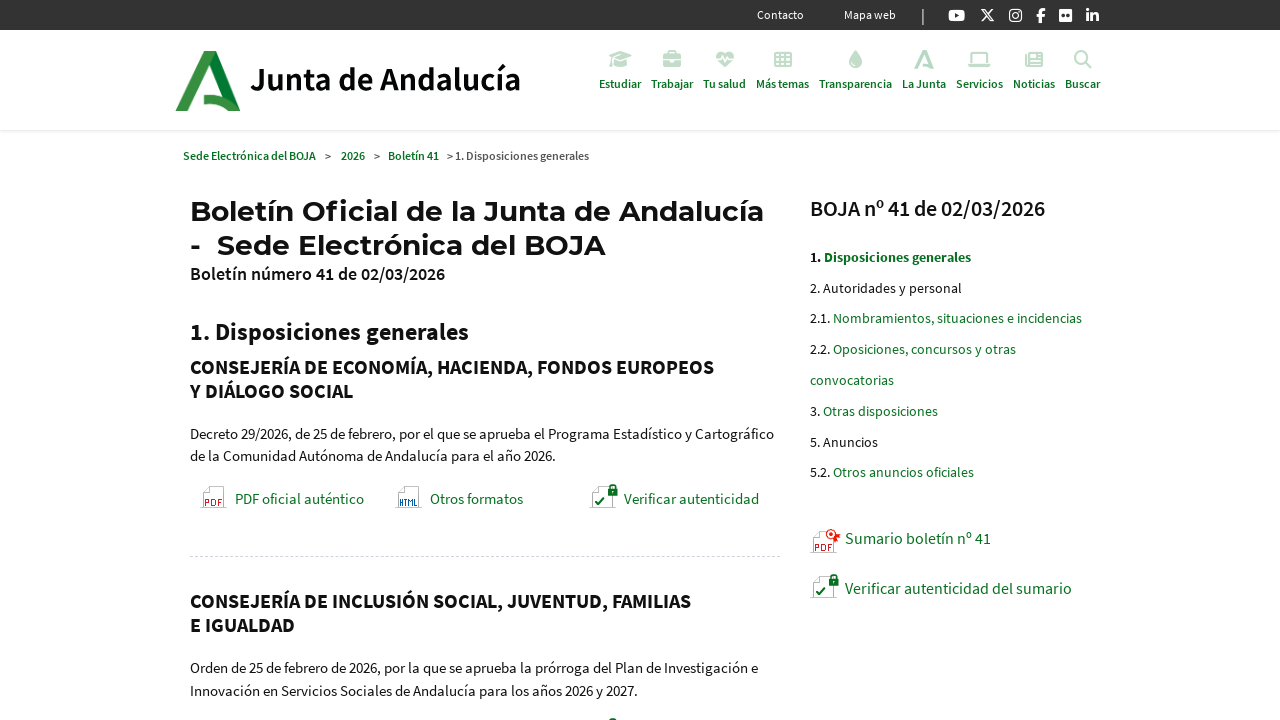